Tests the Lorem Ipsum generator by changing language to Russian, configuring generation options (words mode, amount, unchecking "start with Lorem"), and generating text

Starting URL: https://lipsum.com/

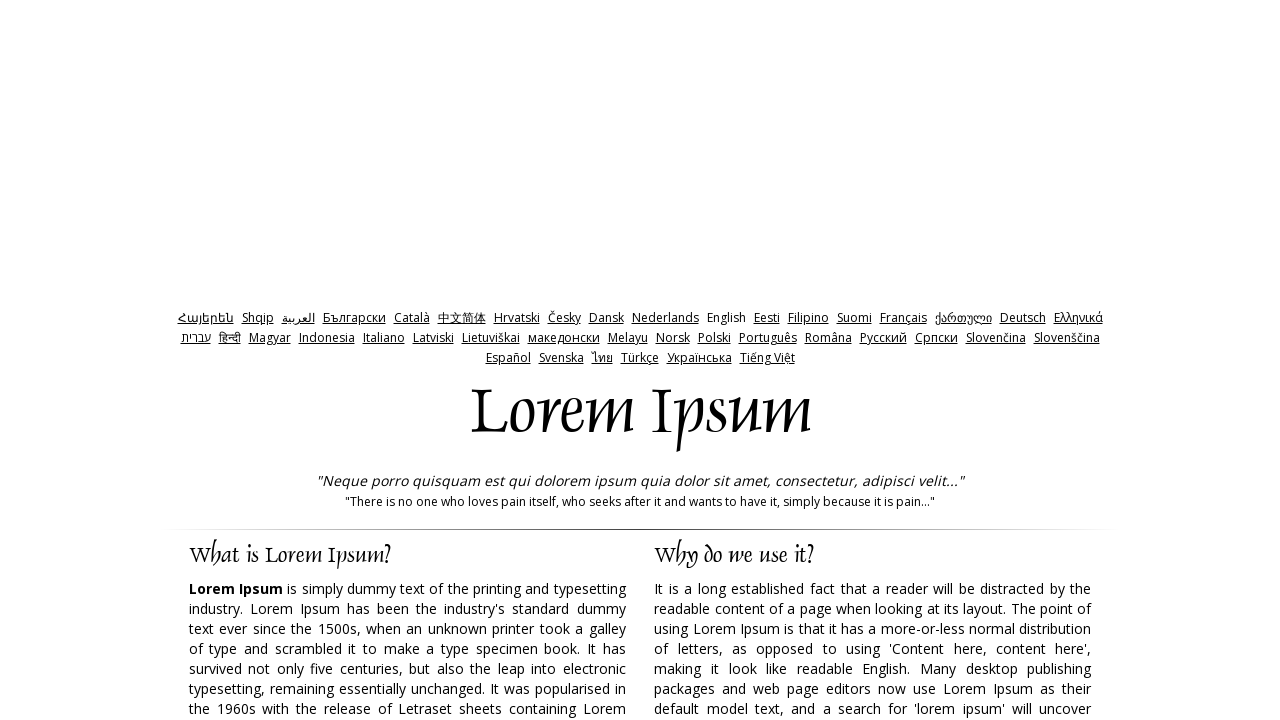

Clicked link to change language to Russian at (883, 338) on xpath=//a[@href='http://ru.lipsum.com/']
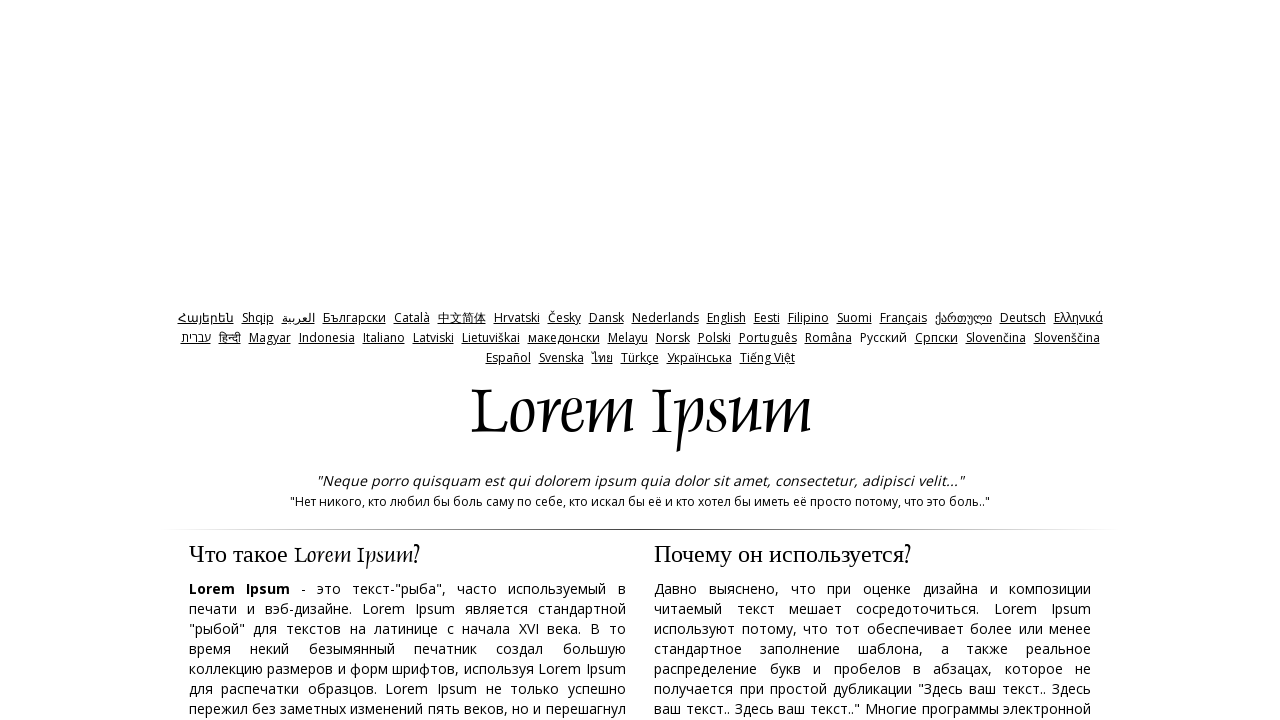

Russian content loaded successfully
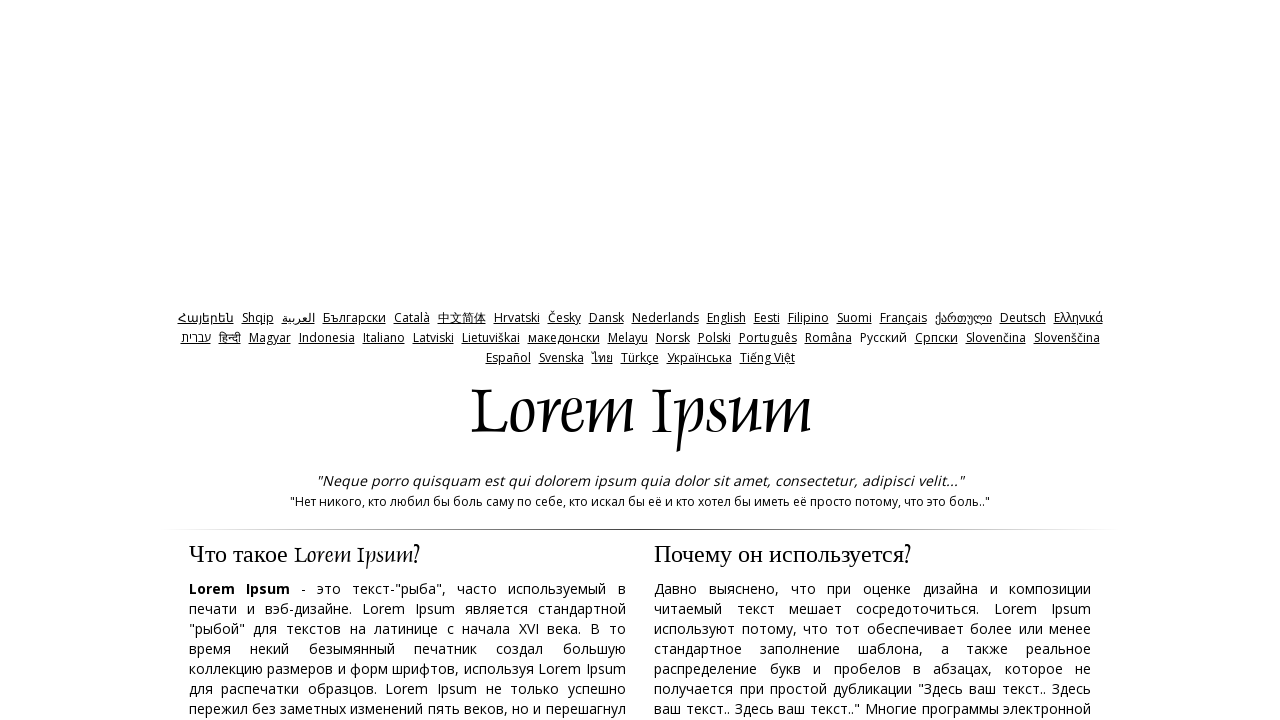

Selected 'Words' generation mode at (723, 360) on xpath=//input[@value='words']
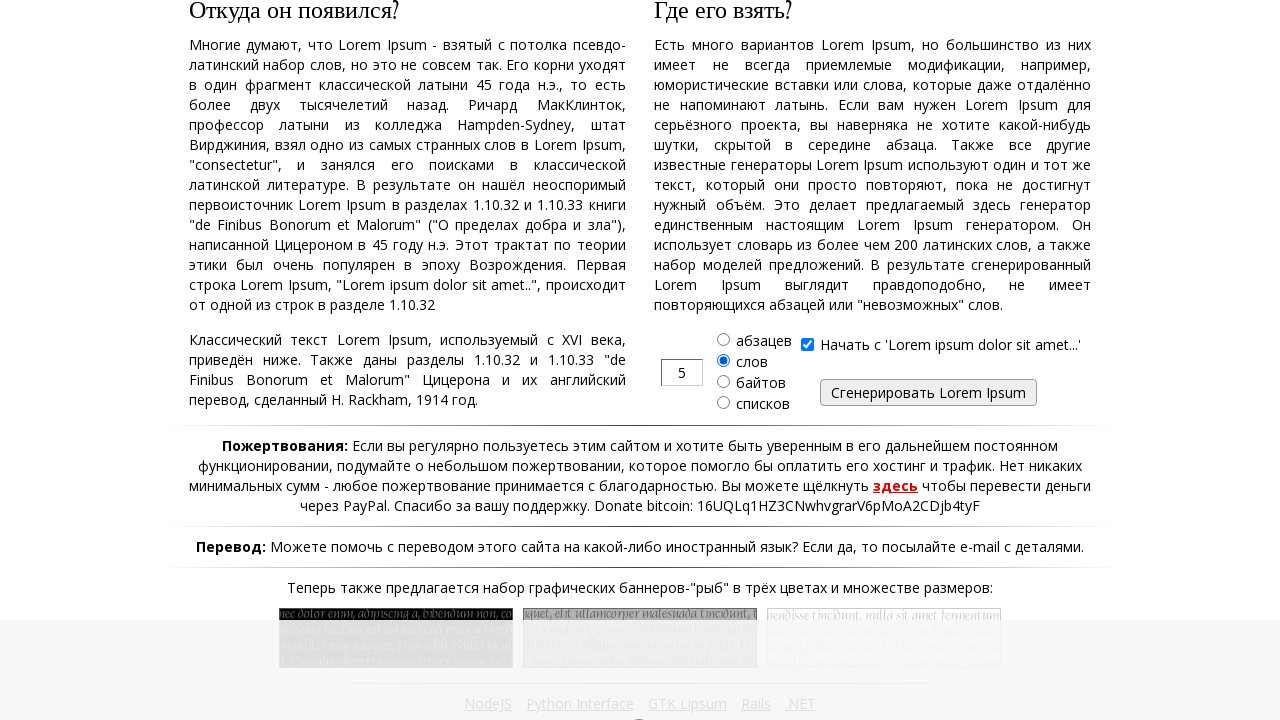

Entered 50 as the amount of words to generate on //input[@name='amount']
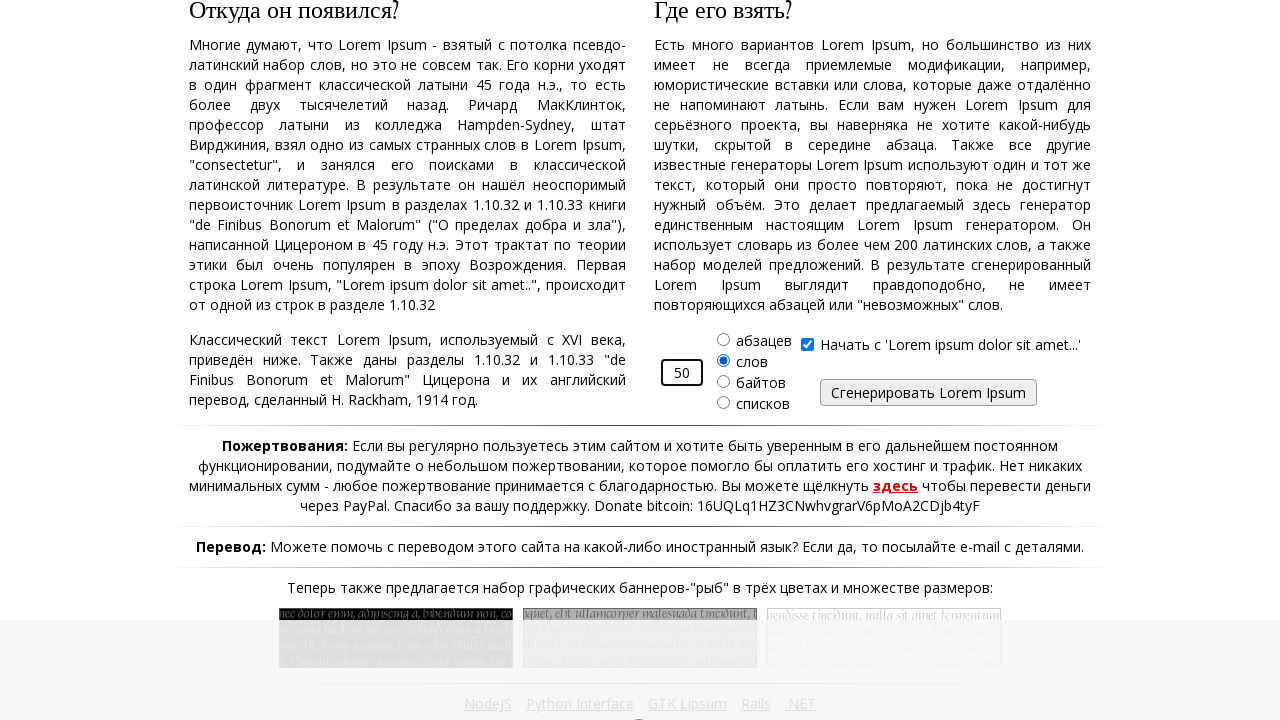

Unchecked 'Start with Lorem Ipsum' option at (807, 344) on xpath=//input[@name='start']
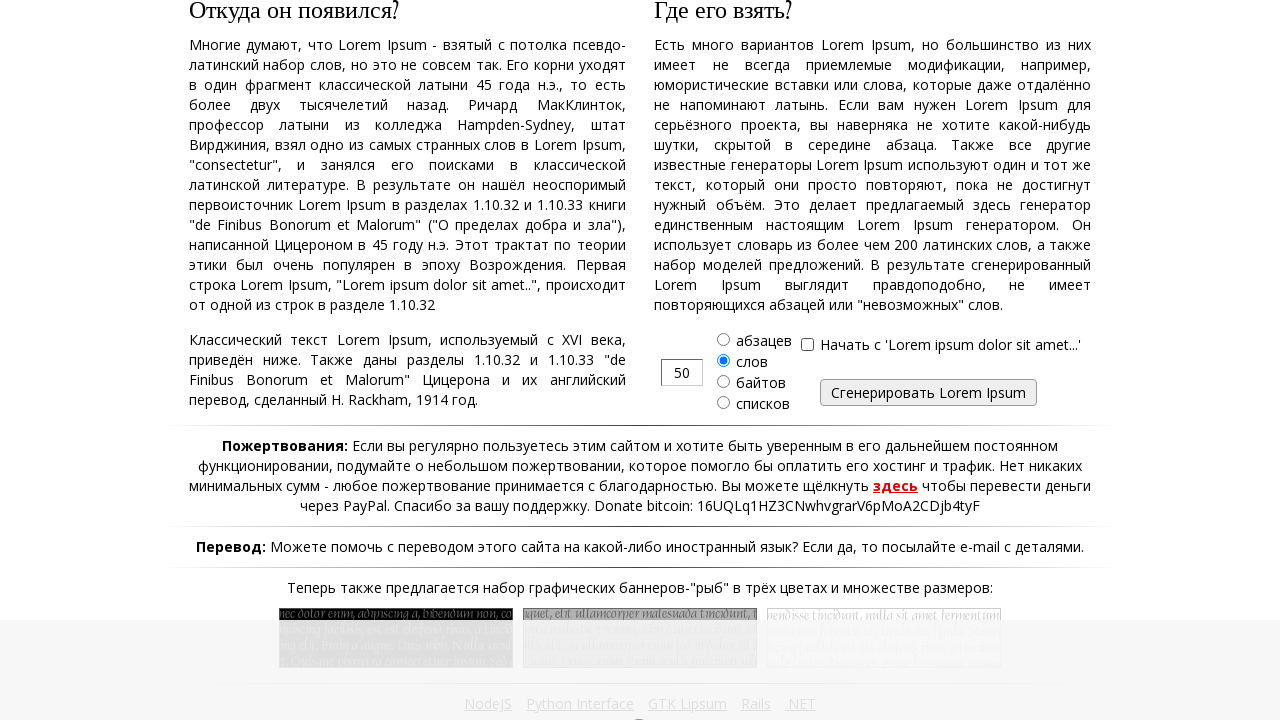

Clicked Generate button to create Lorem Ipsum text at (928, 392) on xpath=//input[@name='generate']
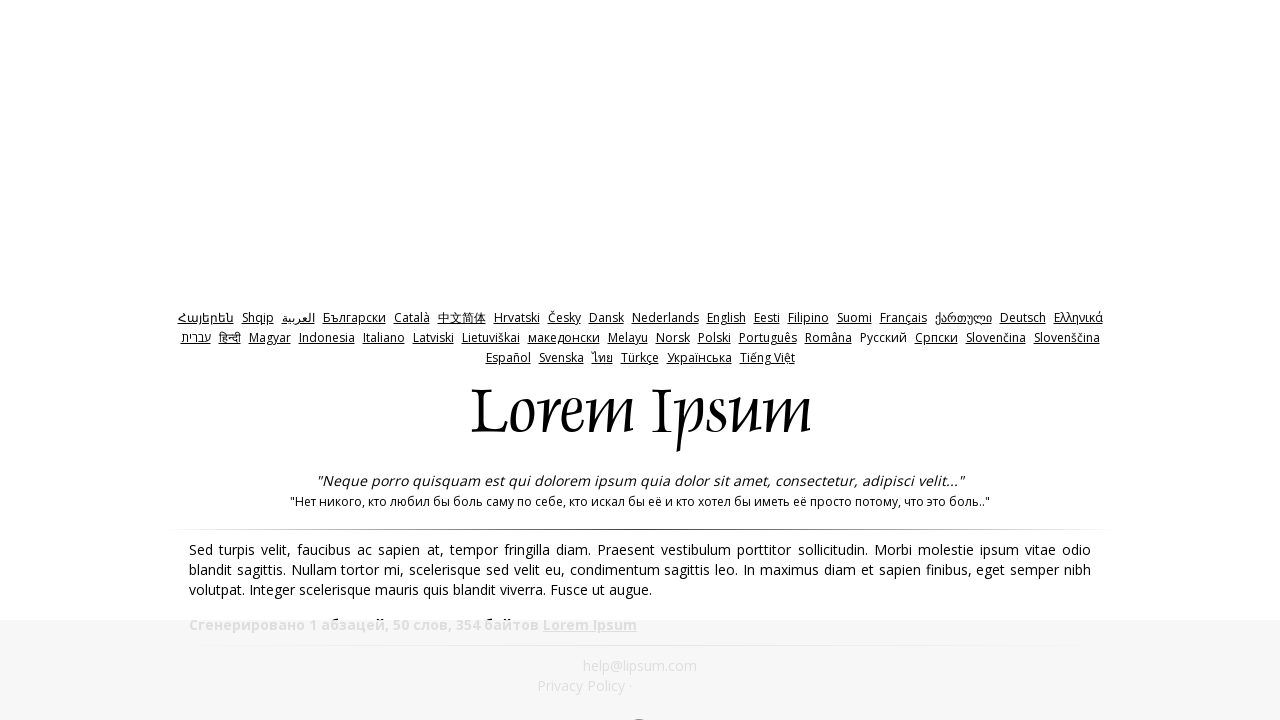

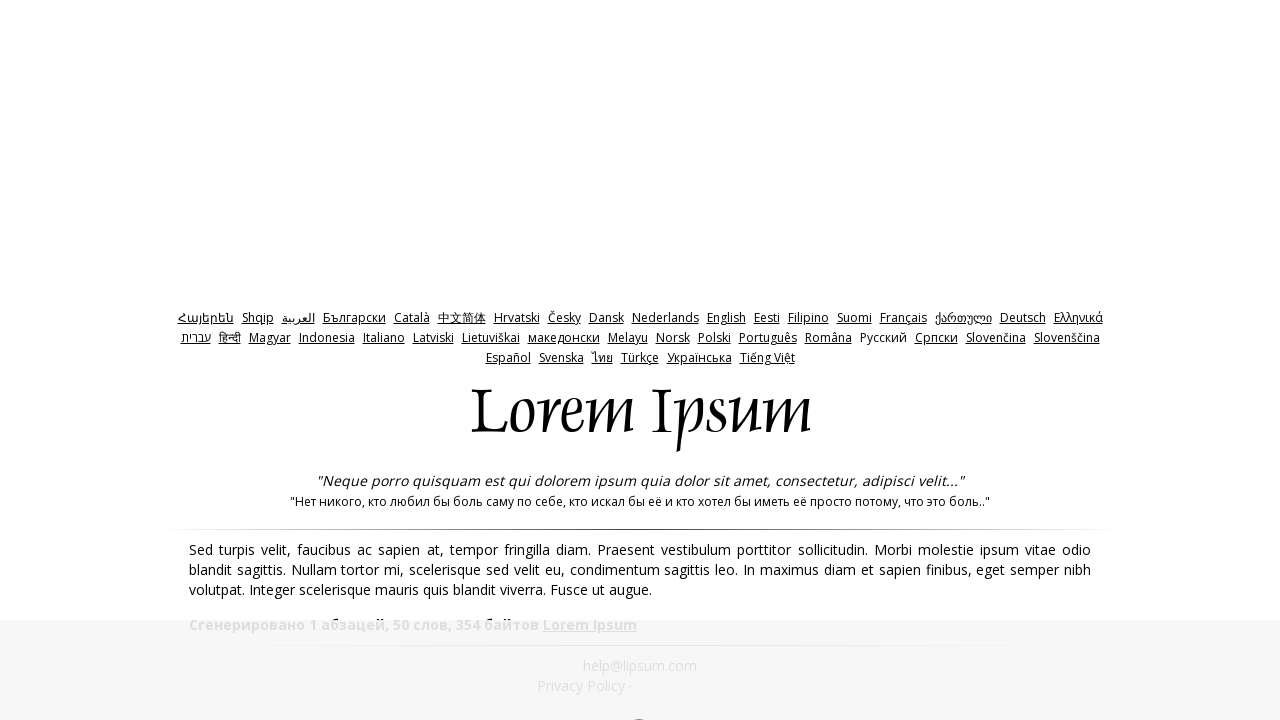